Tests iframe interaction by switching to an embedded iframe on the jQuery UI autocomplete demo page and filling the autocomplete input field with text.

Starting URL: https://jqueryui.com/autocomplete/

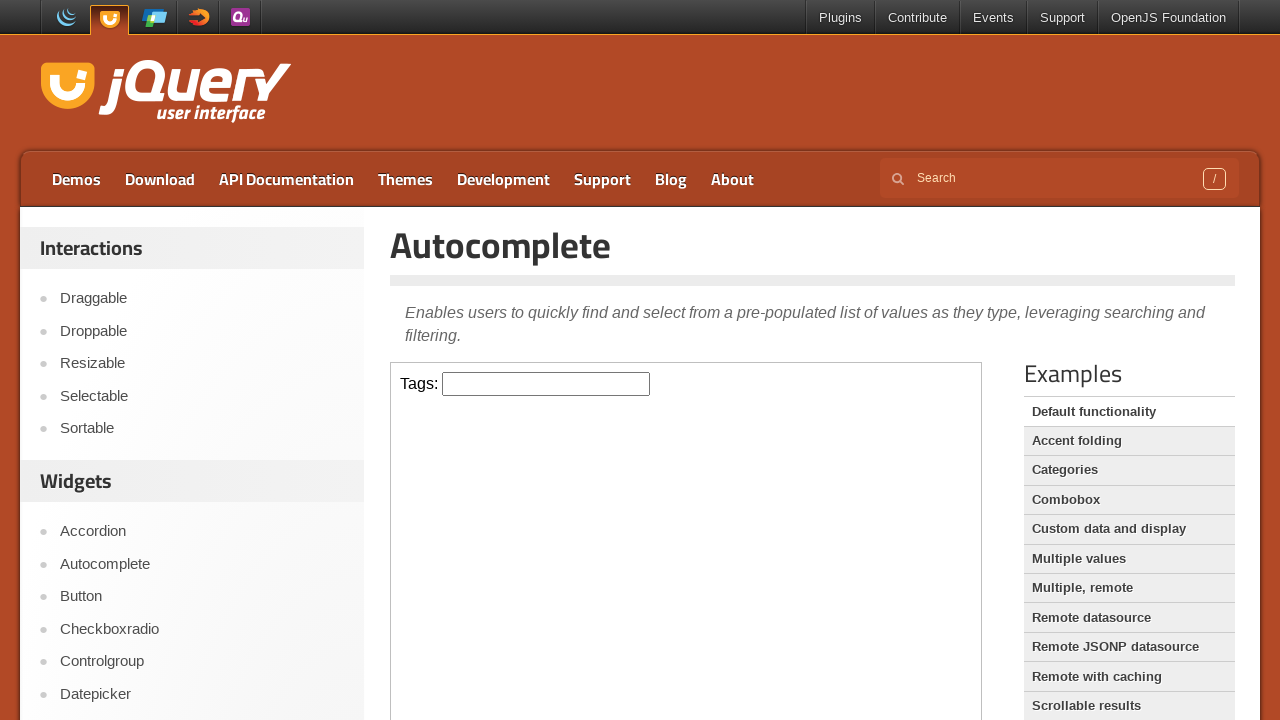

Located the iframe element containing the autocomplete demo
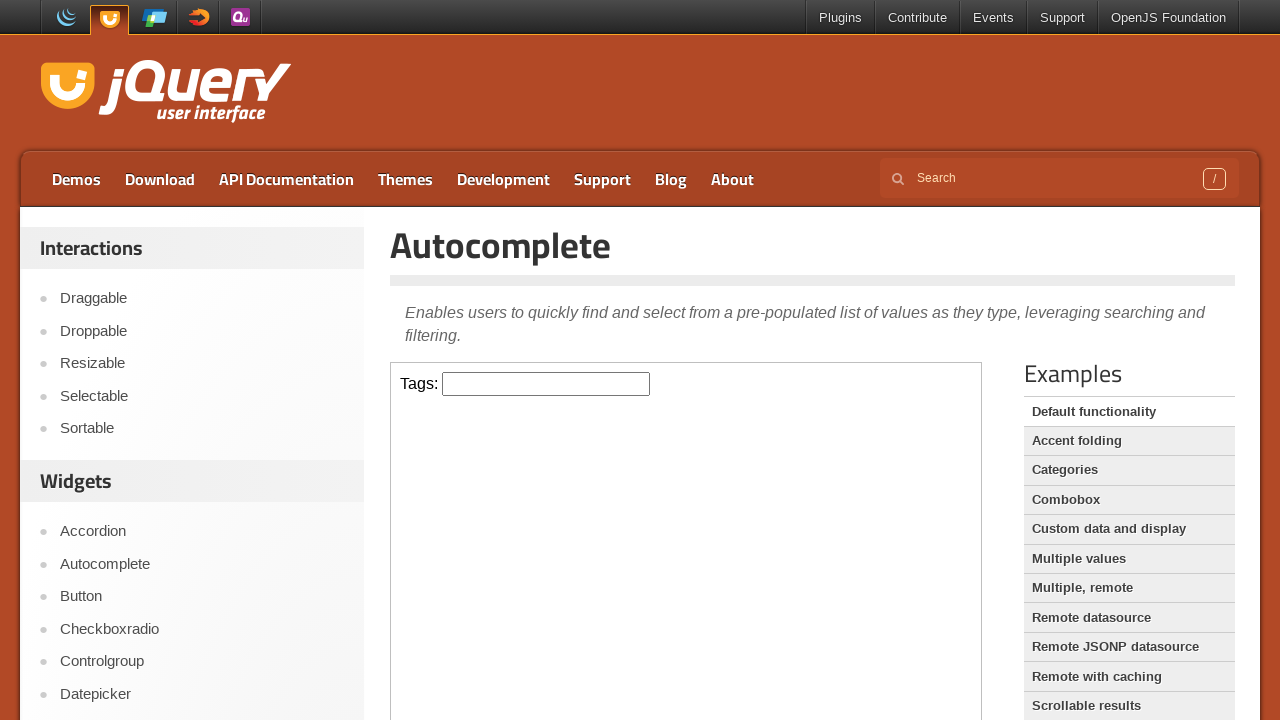

Filled autocomplete input field with 'My name is jawad' on #content iframe >> internal:control=enter-frame >> #tags
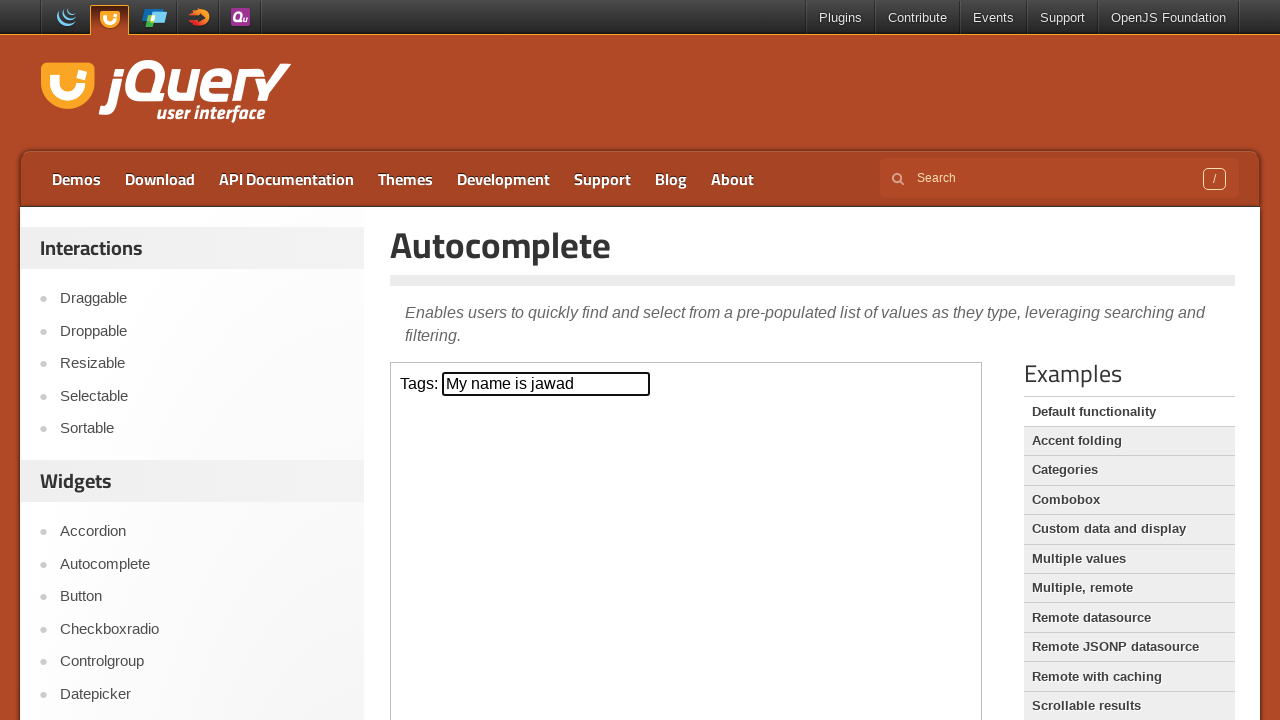

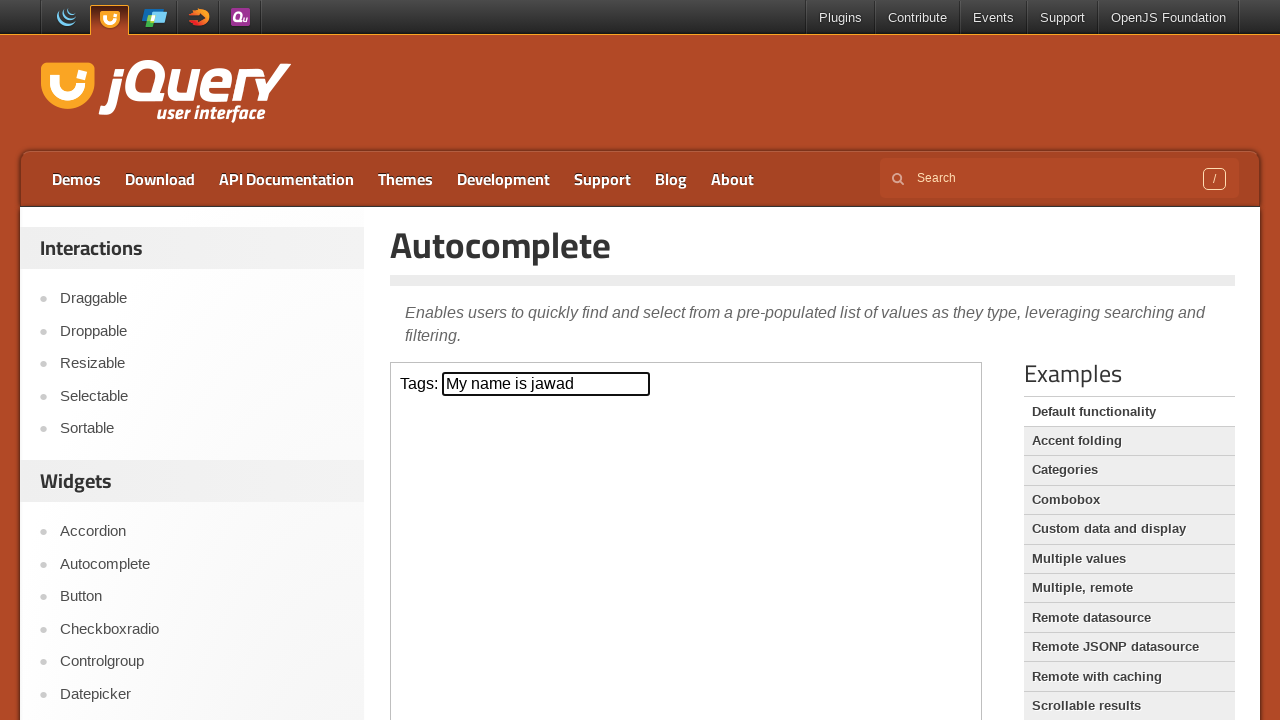